Tests dropdown selection functionality on SpiceJet charter page by selecting origin and destination cities using various selection methods

Starting URL: https://corporate.spicejet.com/CharterLanding.aspx

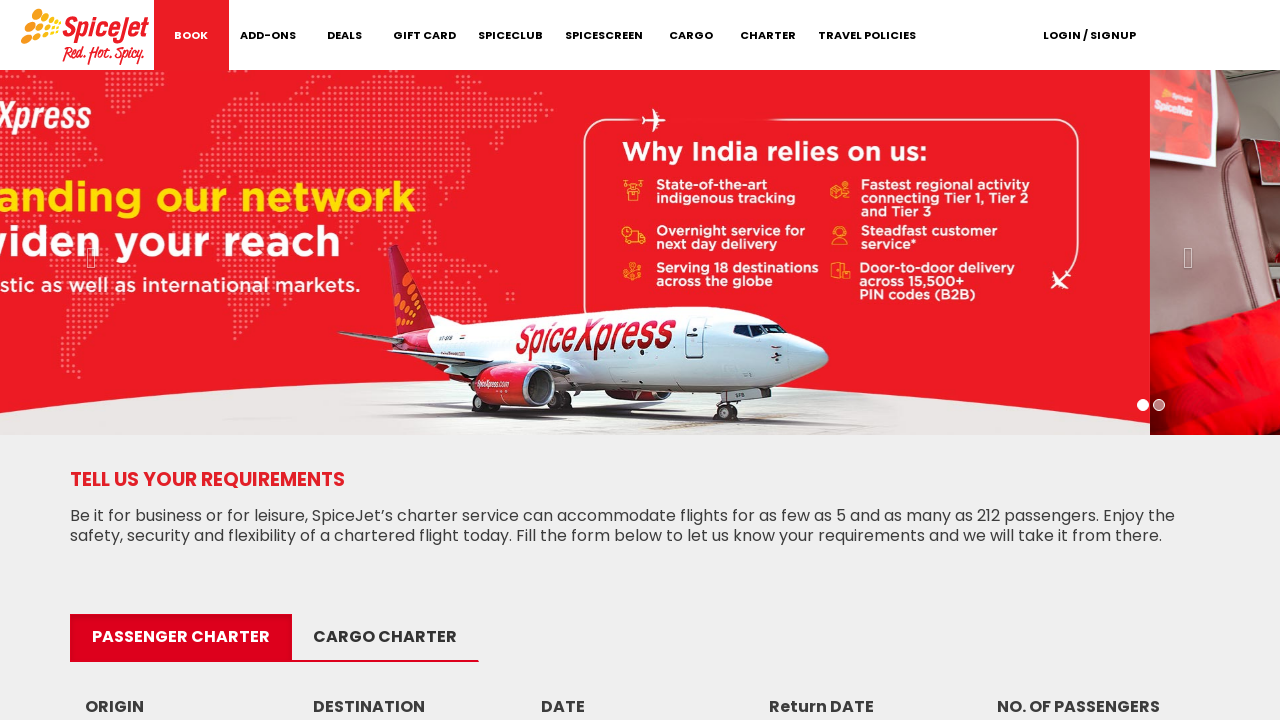

Located origin dropdown element
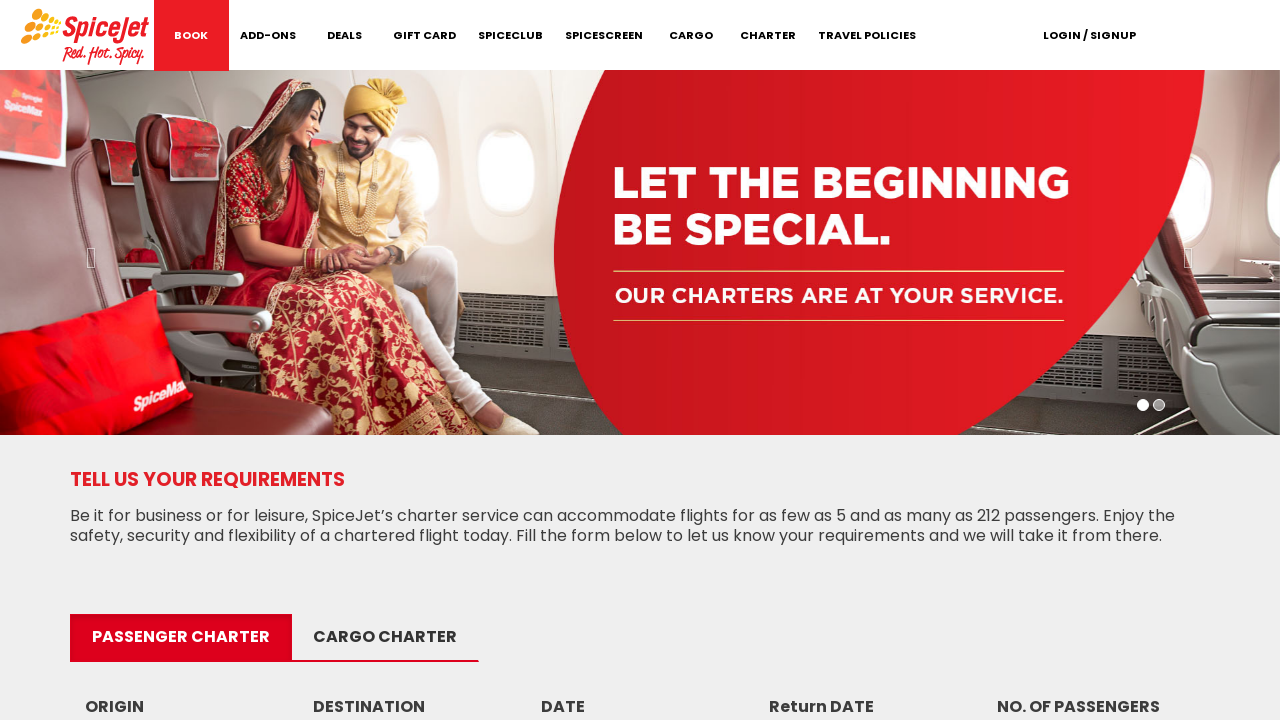

Selected 4th option (index 3) from origin dropdown on #ctl00_mainContent_ddlCashlessOrigin
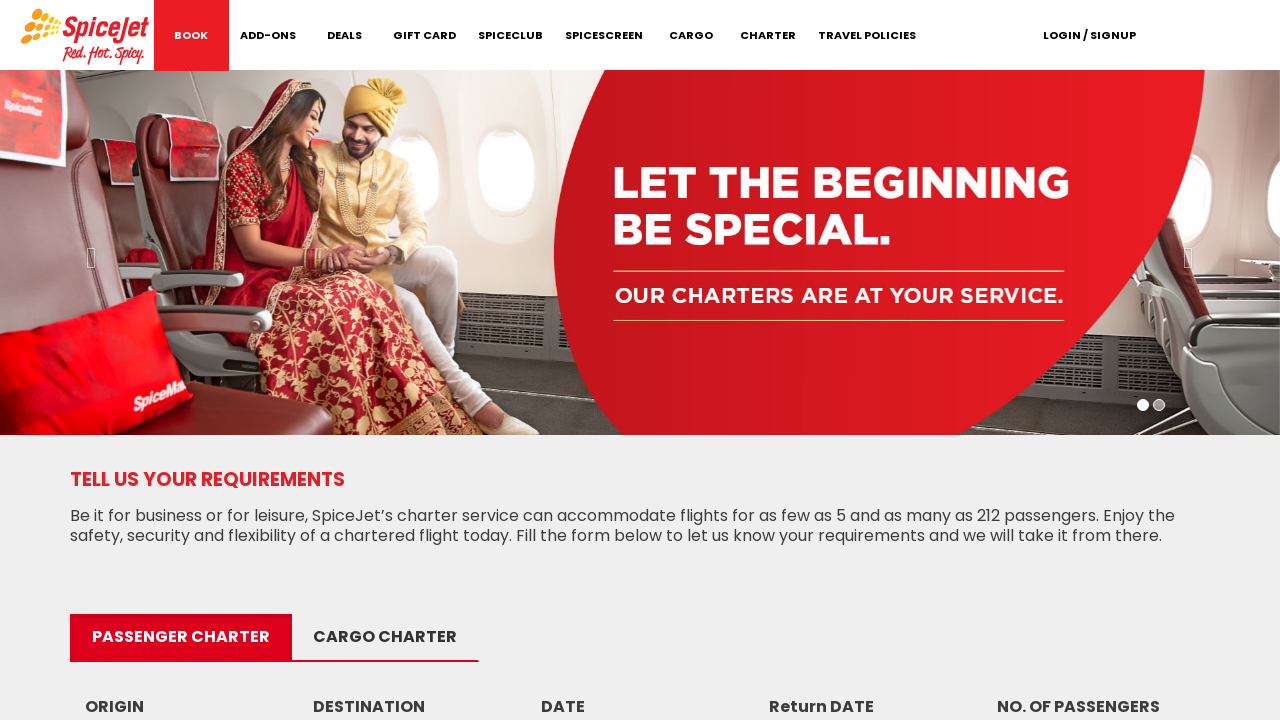

Selected origin dropdown option by value 'Bagdogra (IXB)' on #ctl00_mainContent_ddlCashlessOrigin
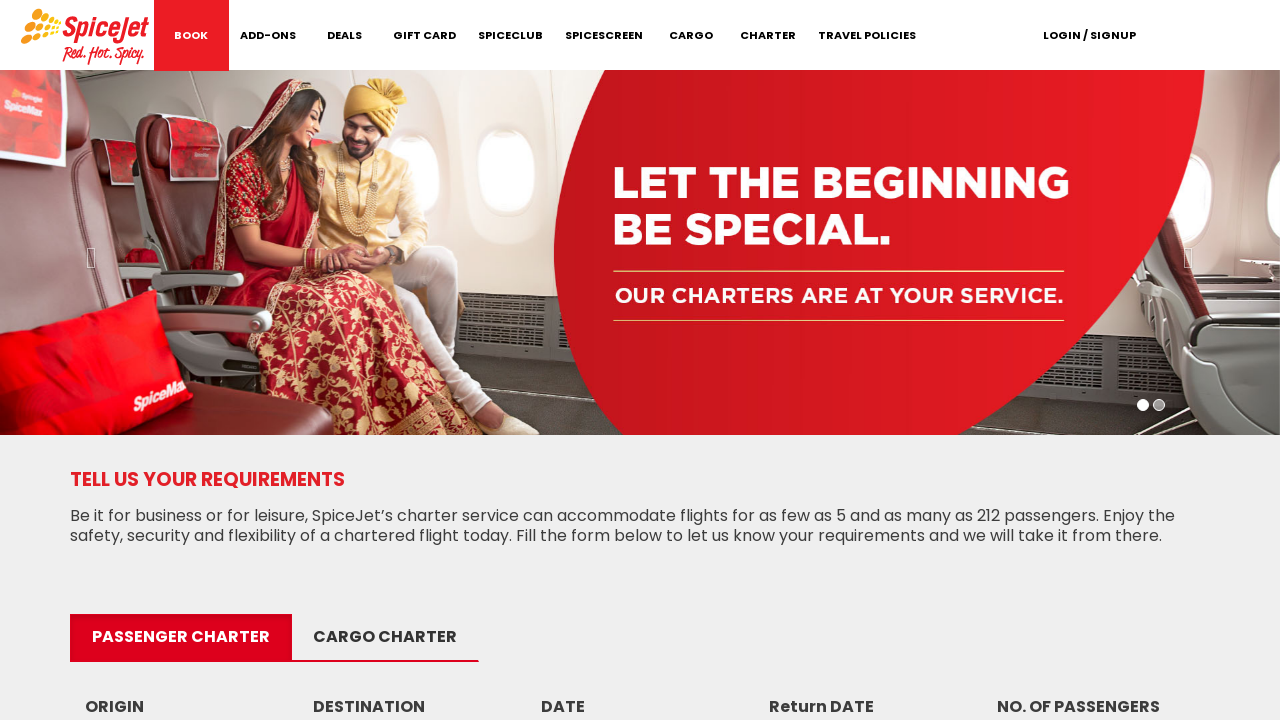

Selected origin dropdown option by label 'Bengaluru (BLR)' on #ctl00_mainContent_ddlCashlessOrigin
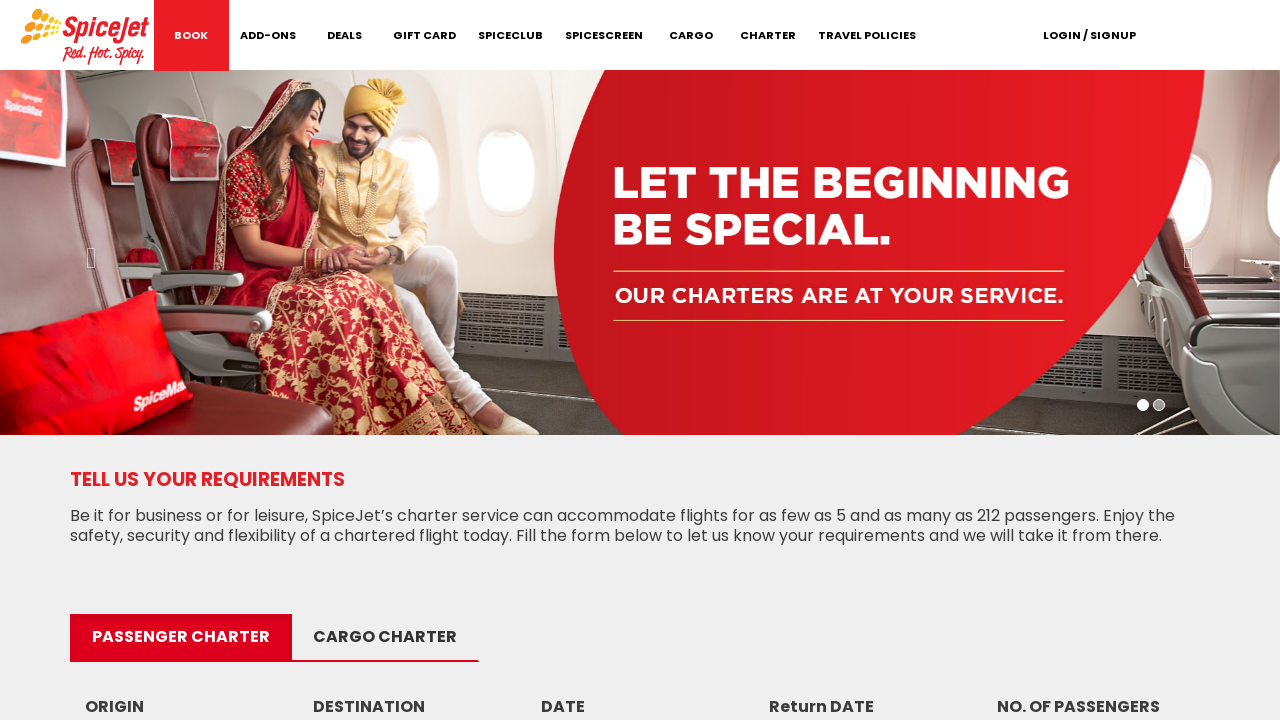

Located destination dropdown element
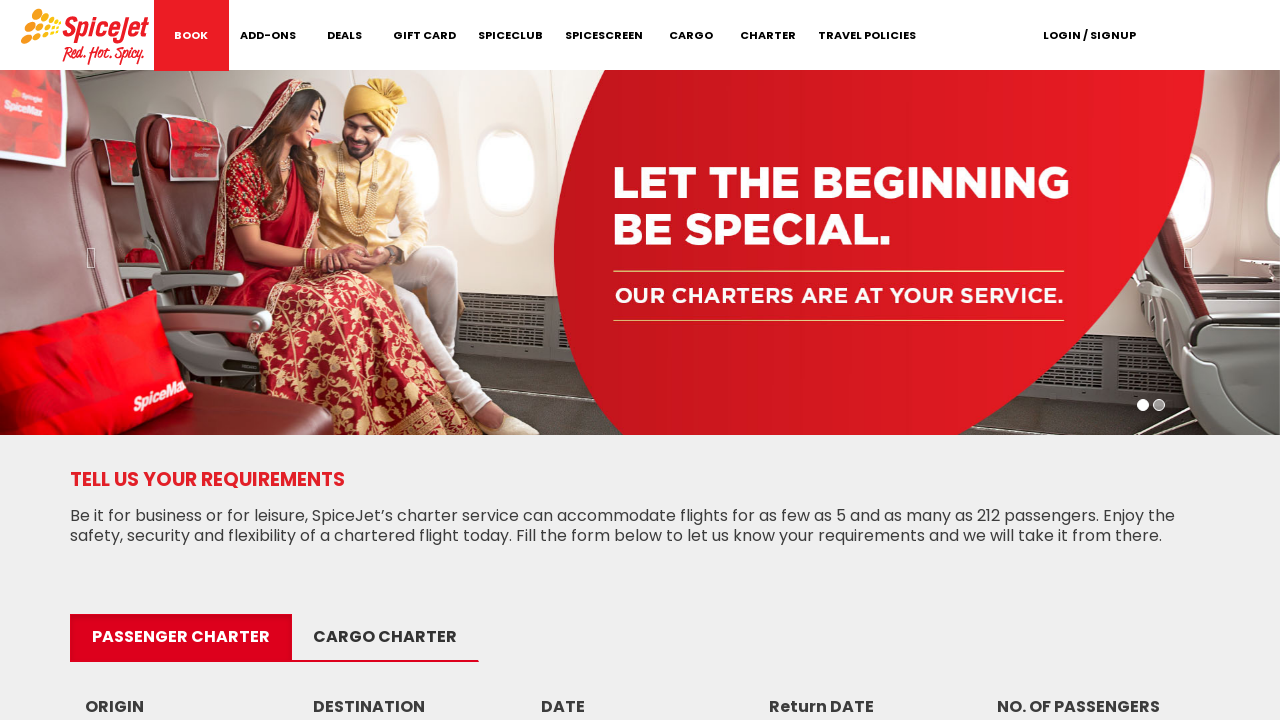

Selected 8th option (index 7) from destination dropdown on #ctl00_mainContent_ddlCashlessDestination
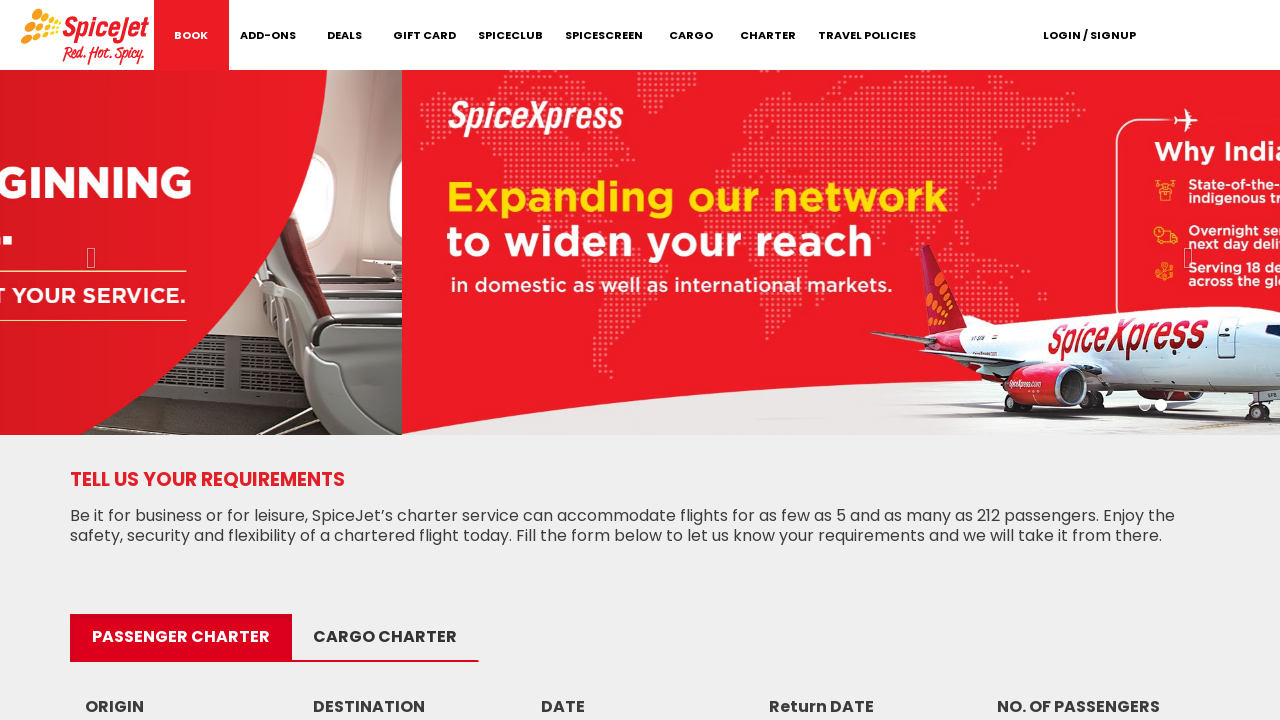

Selected destination dropdown option by value 'Hyderabad (HYD)' on #ctl00_mainContent_ddlCashlessDestination
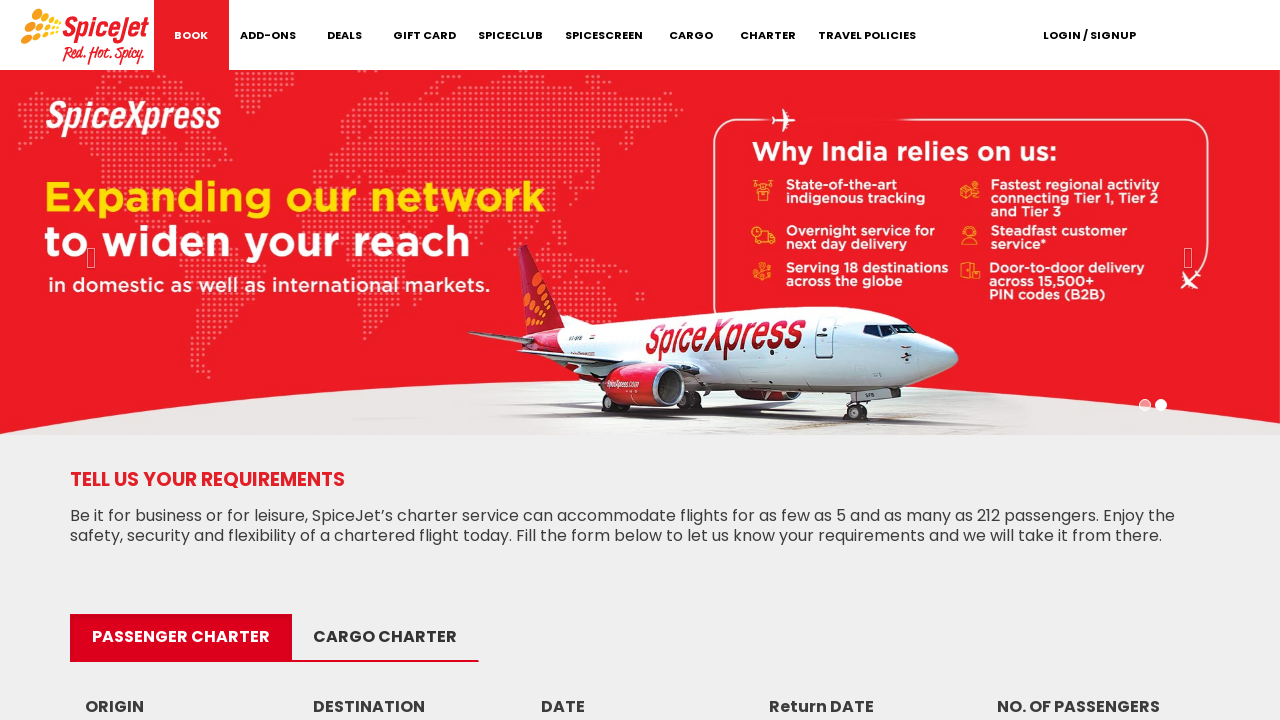

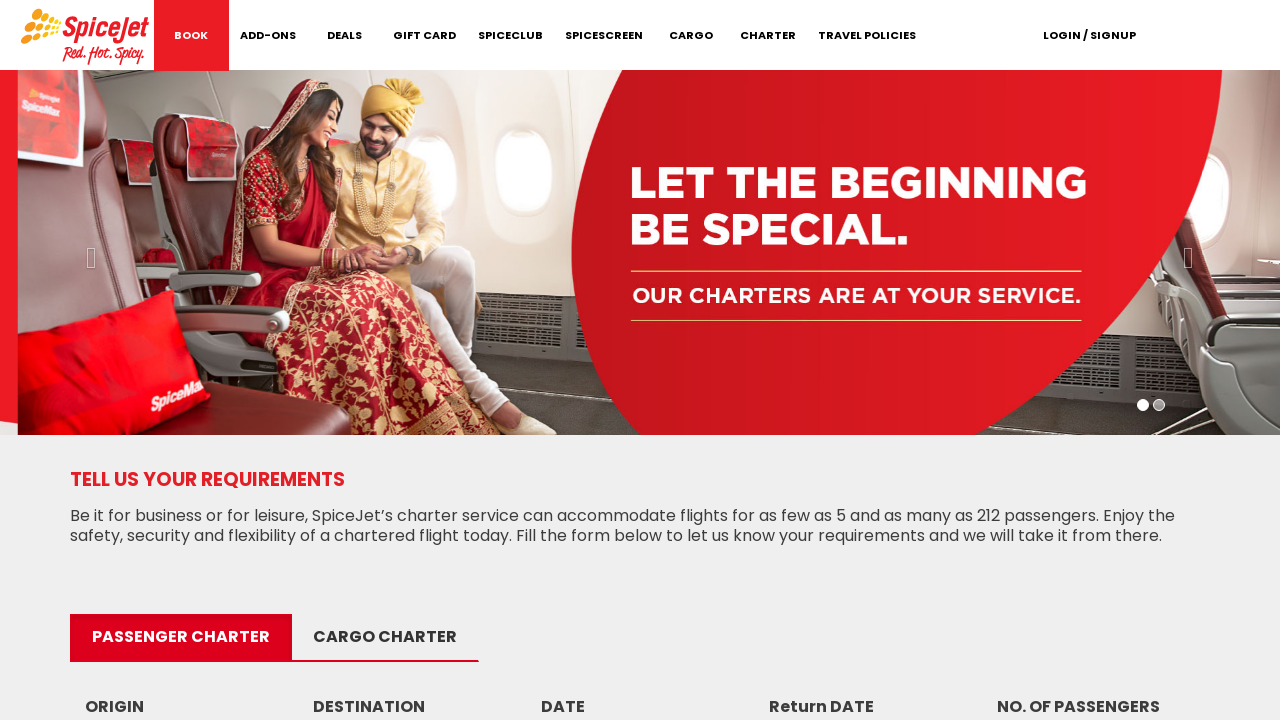